Tests the "Forgot Password" flow on a practice website by clicking the forgot password link, clicking the reset button, and verifying the password is displayed on the page.

Starting URL: https://www.rahulshettyacademy.com/locatorspractice/

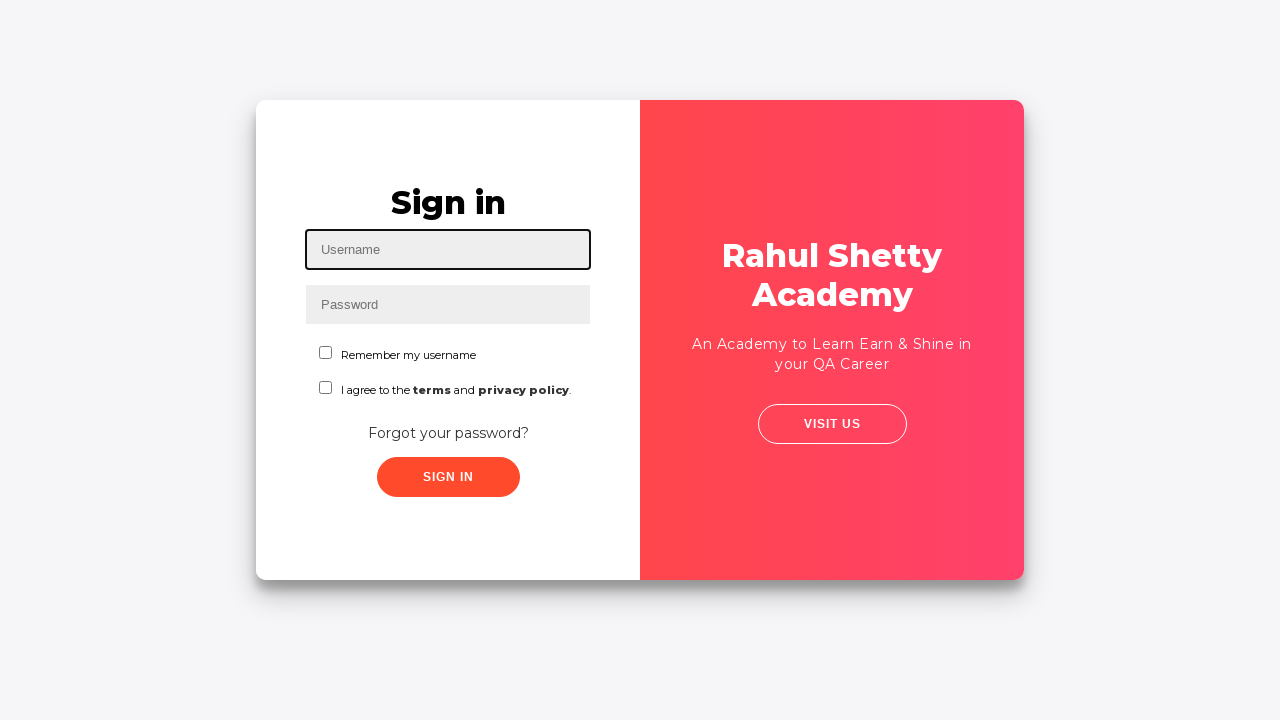

Clicked 'Forgot your password?' link at (448, 433) on xpath=//a[normalize-space()='Forgot your password?']
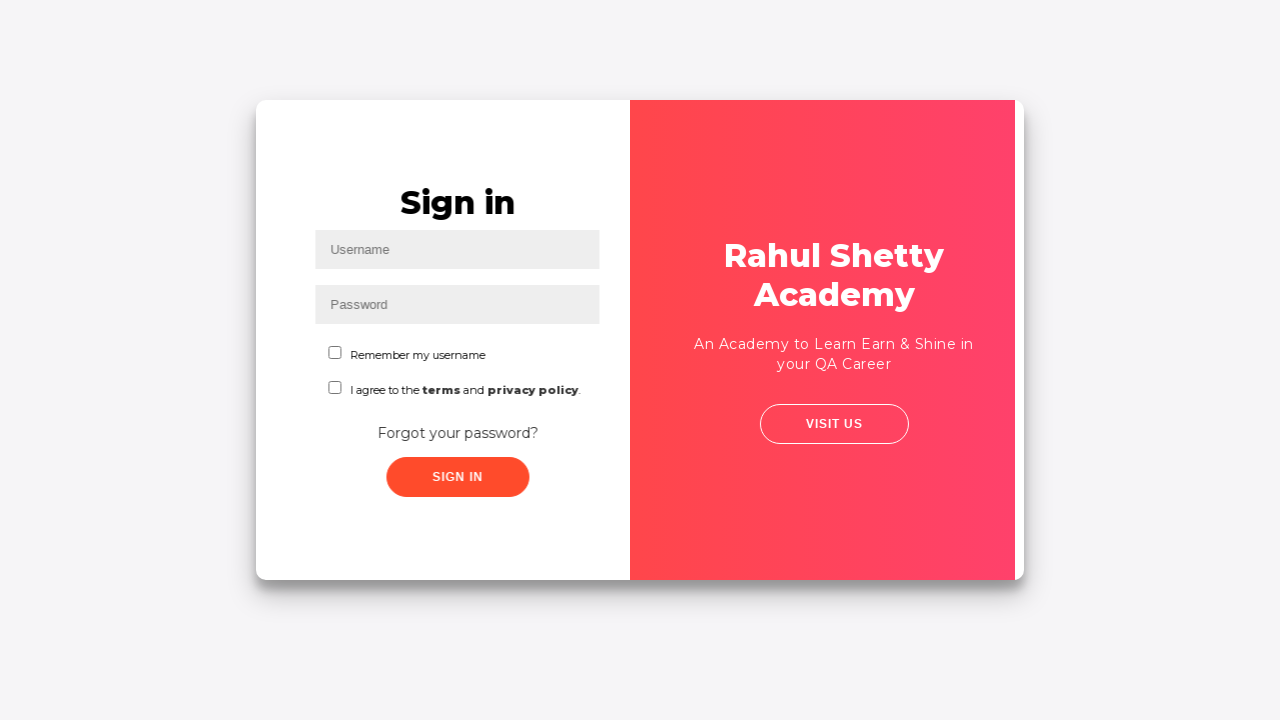

Waited 1 second for reset form to appear
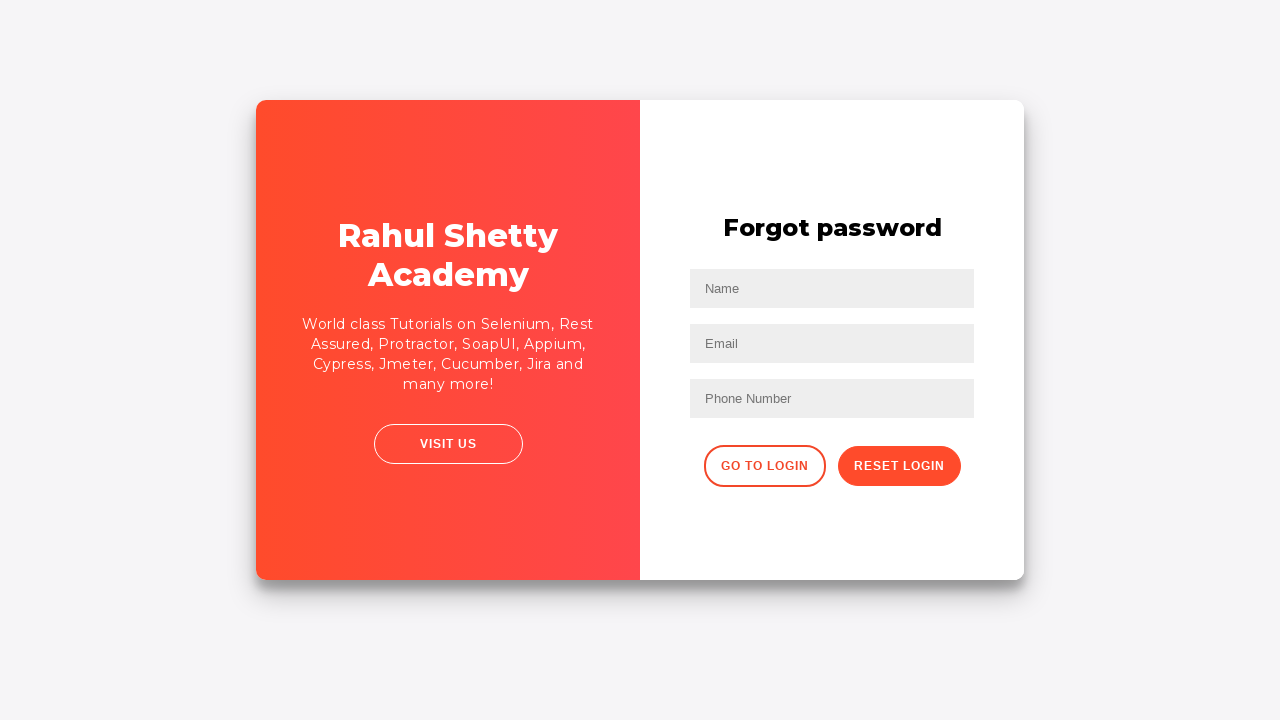

Clicked 'Reset Login' button at (899, 466) on xpath=//button[normalize-space()='Reset Login']
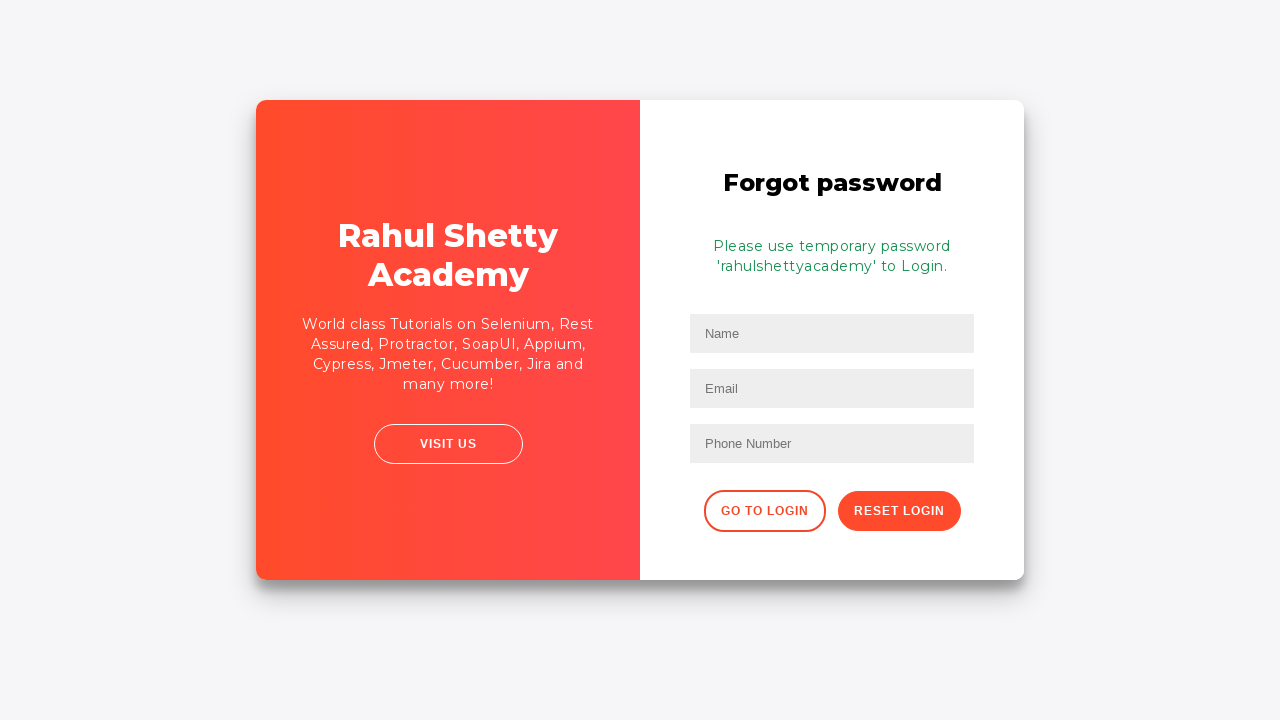

Password text appeared on the page
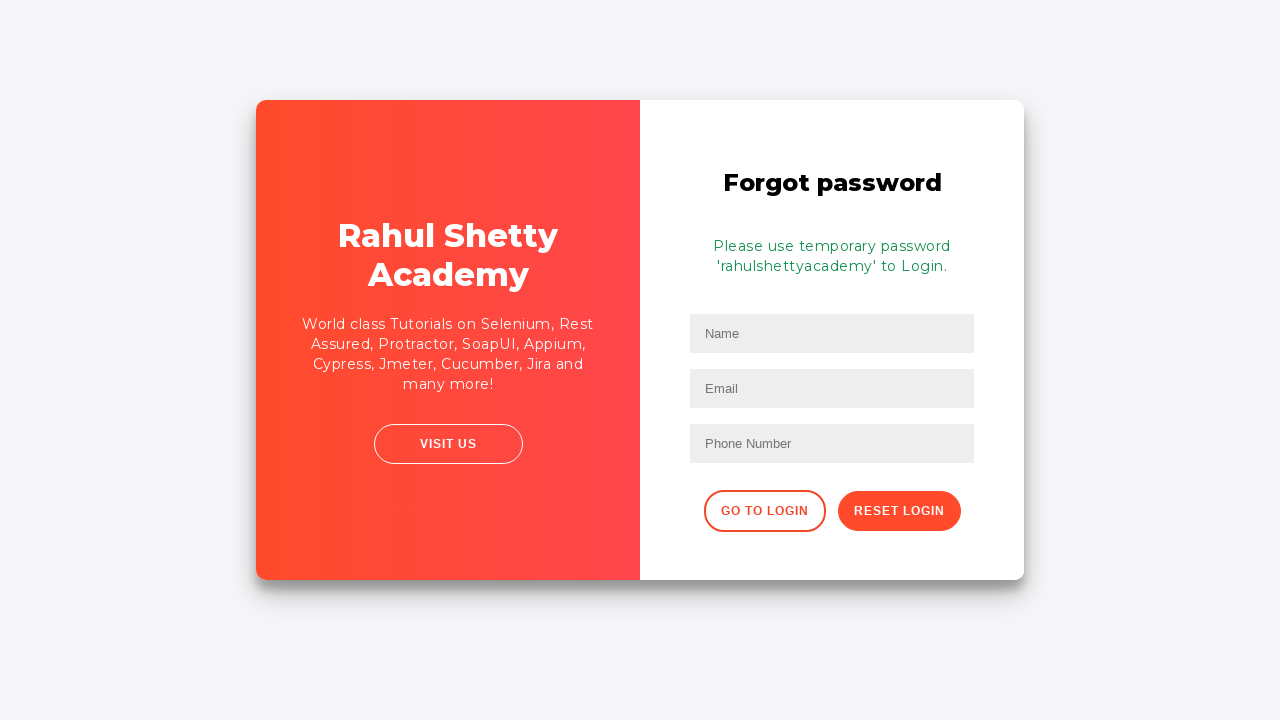

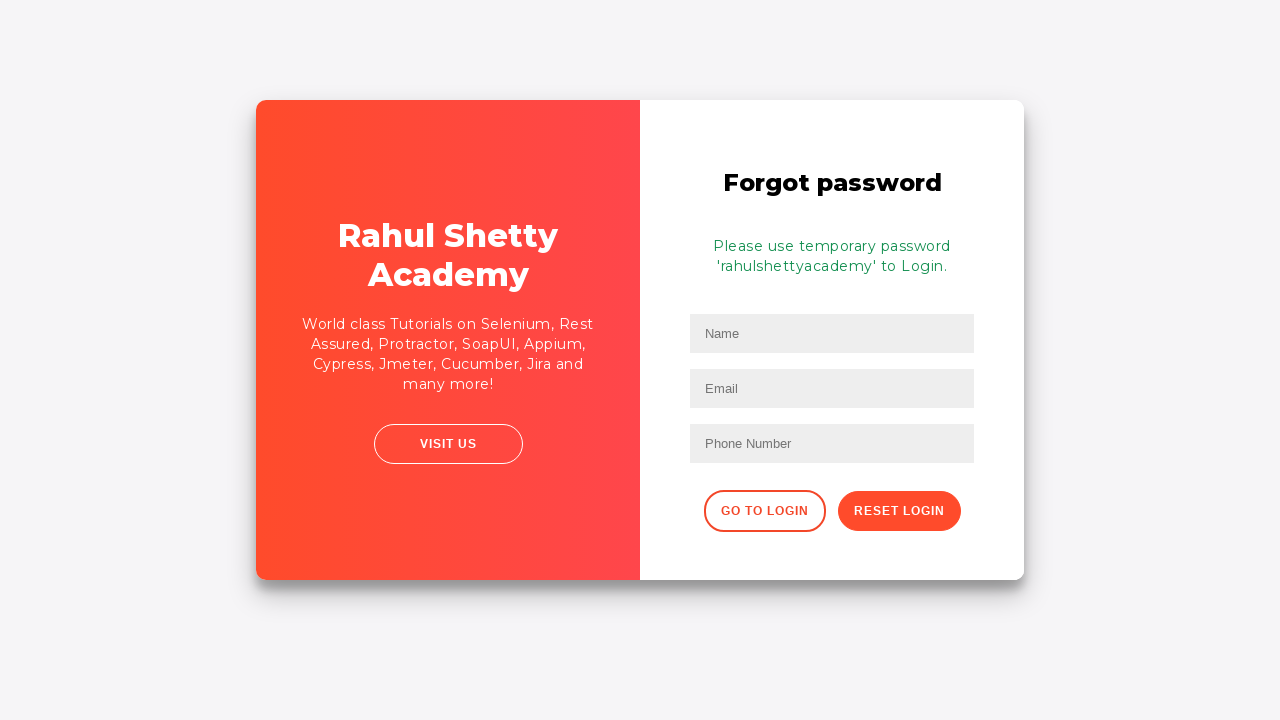